Tests Angular dropdown by selecting an item from a games dropdown list

Starting URL: https://bit.ly/2UV2vYi

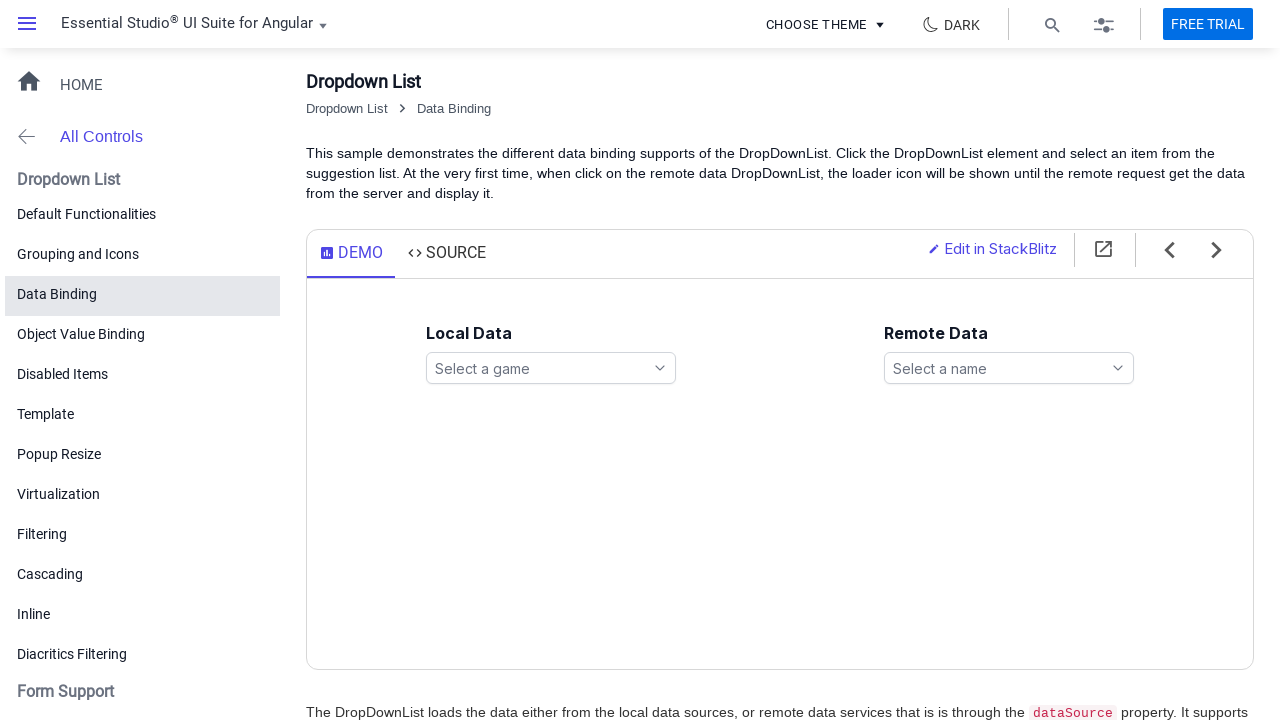

Clicked games dropdown search icon to open the dropdown list at (660, 368) on xpath=//*[@id='games']//span[contains(@class,'e-search-icon')]
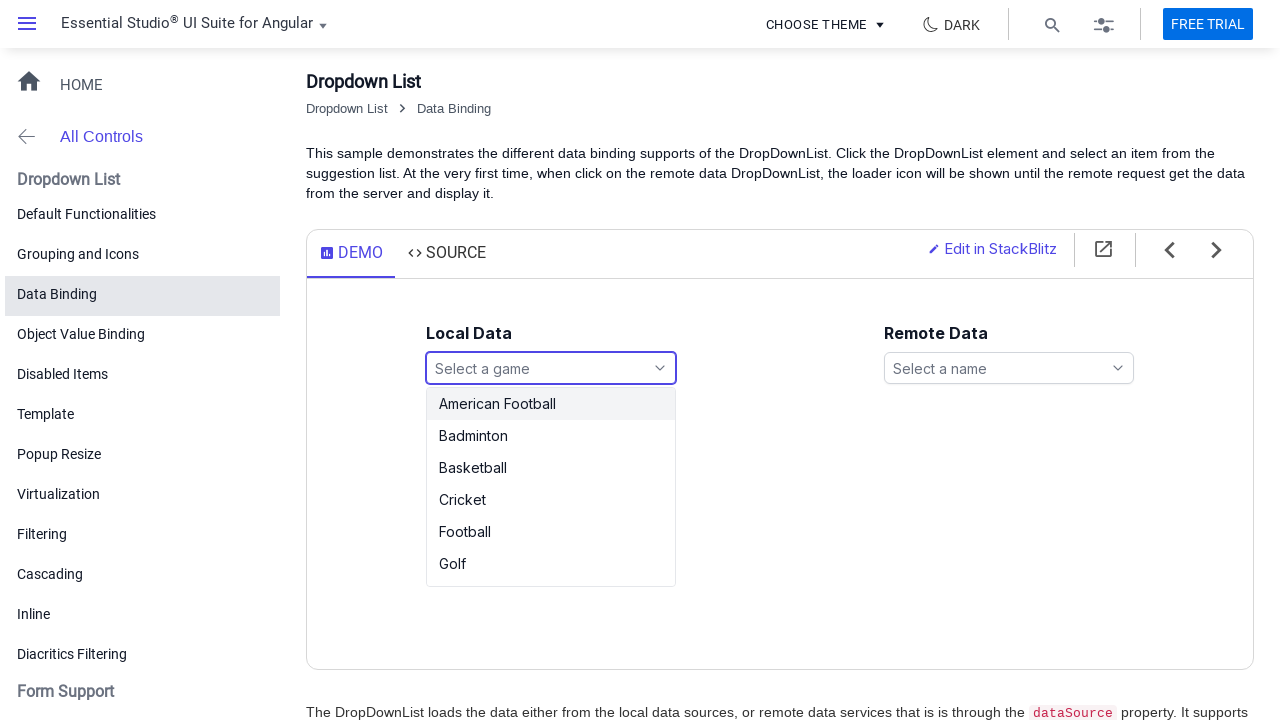

Waited for dropdown options to appear
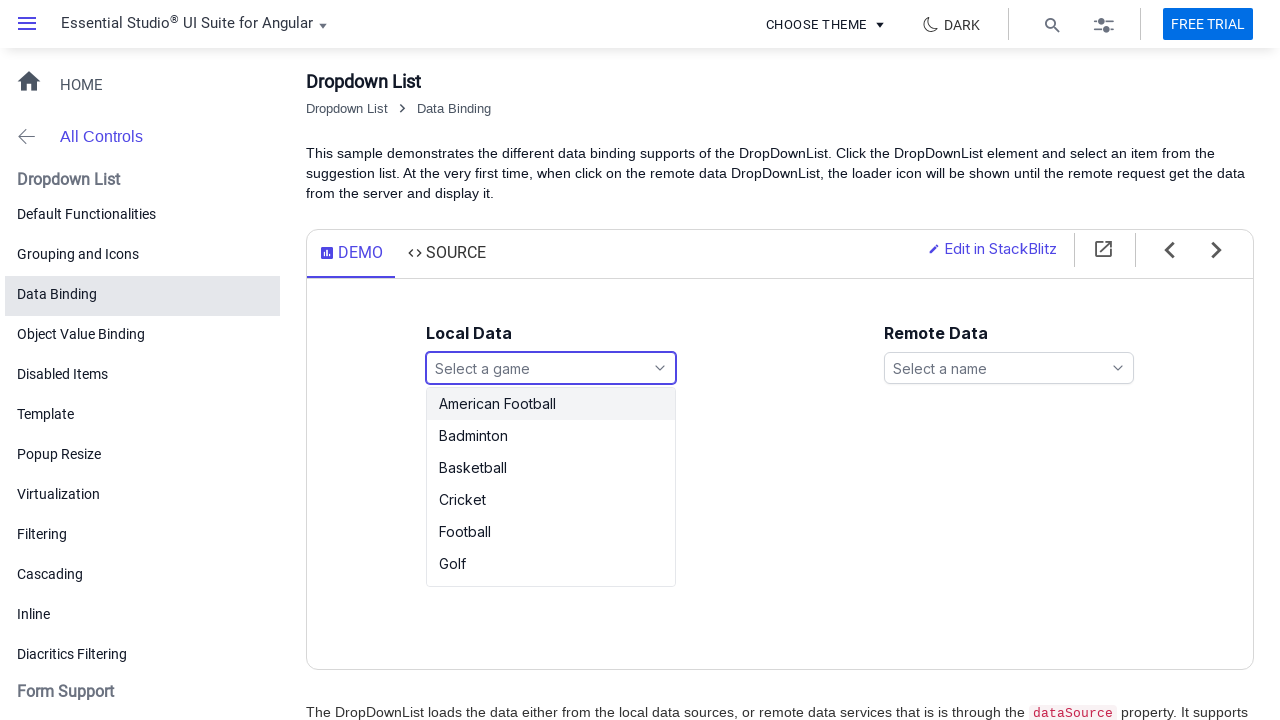

Selected 'Golf' from the games dropdown list at (551, 564) on xpath=//ul[@id='games_options']/li[text()='Golf']
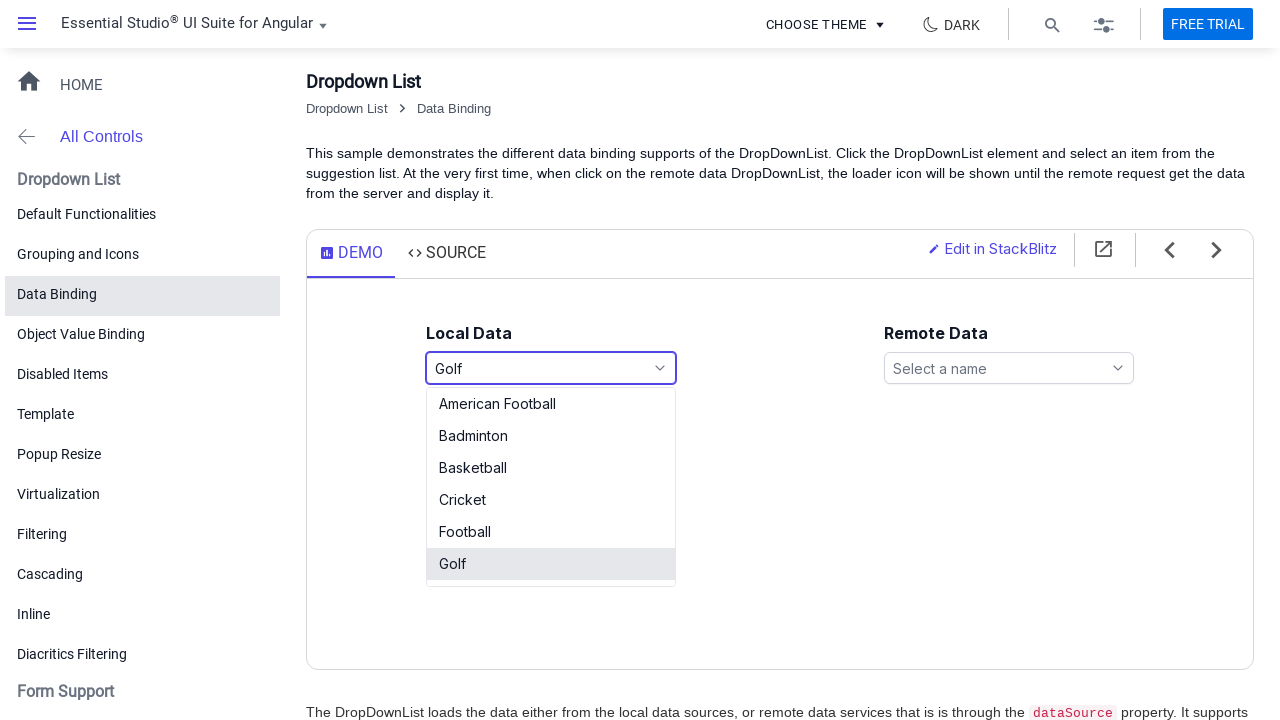

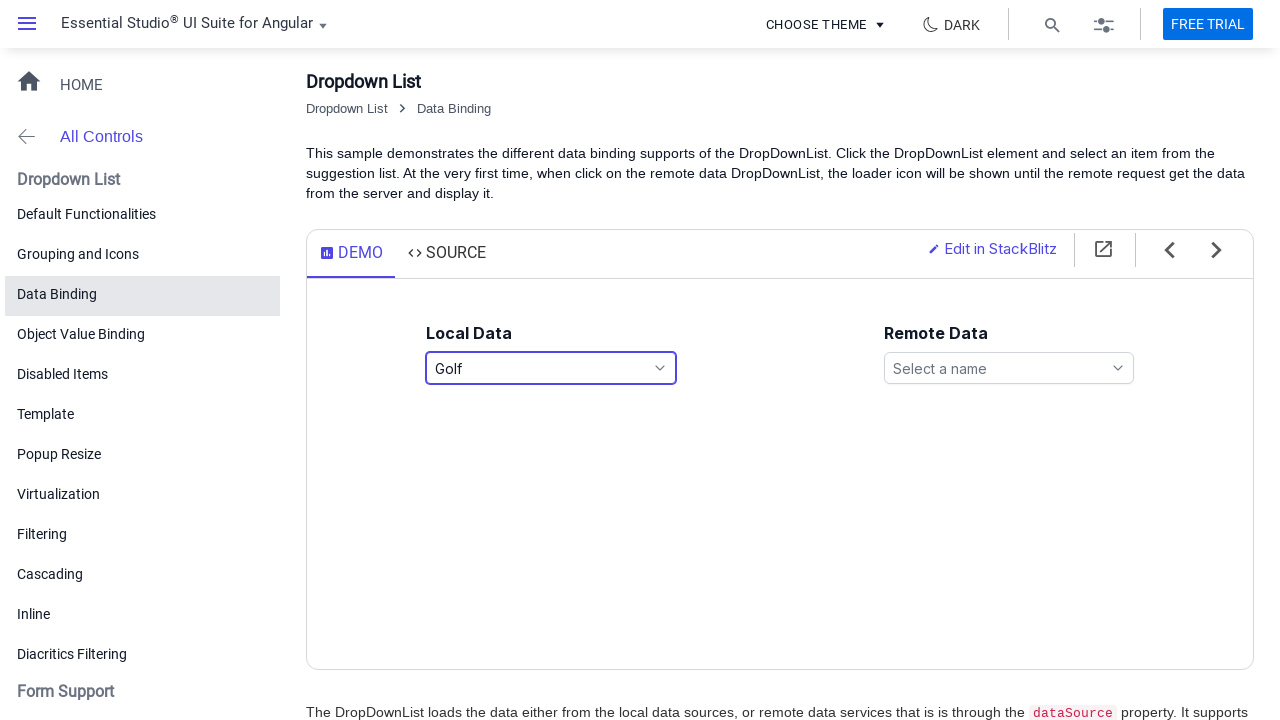